Tests a text box form by filling in full name, email, current address, and permanent address fields, then submitting the form.

Starting URL: https://demoqa.com/text-box

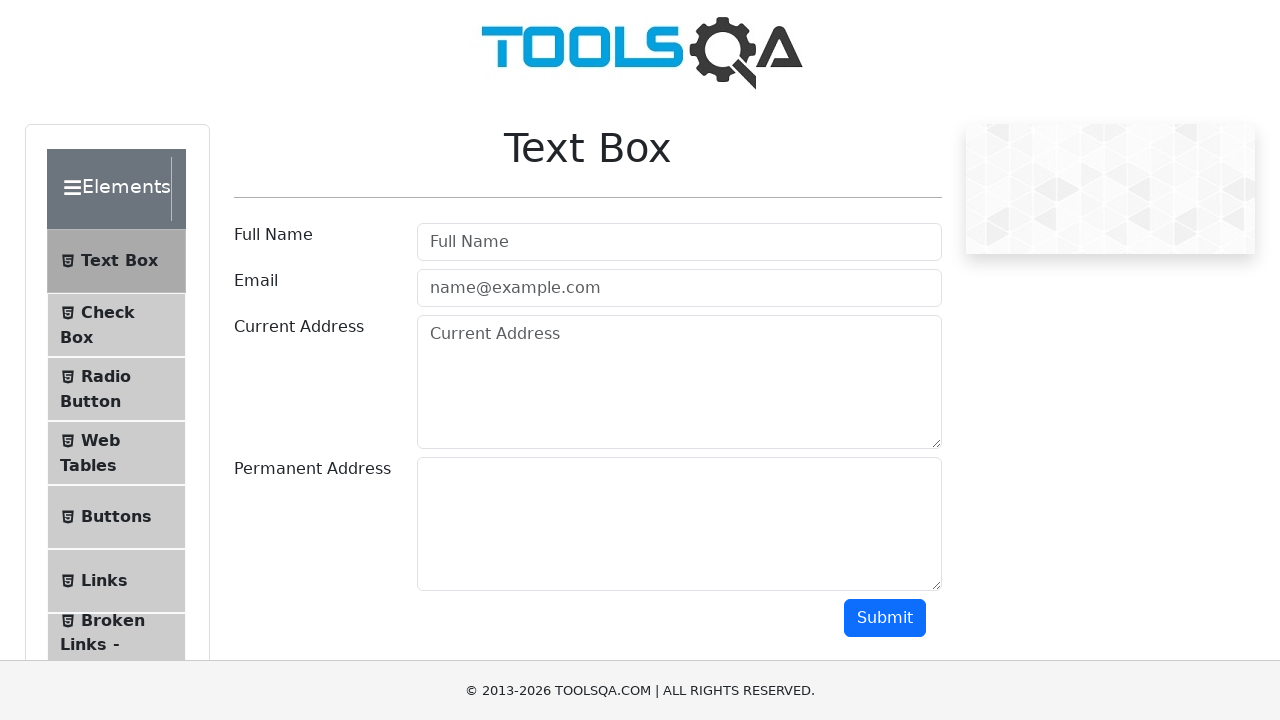

Filled full name field with 'Sibel Cebeci' on #userName
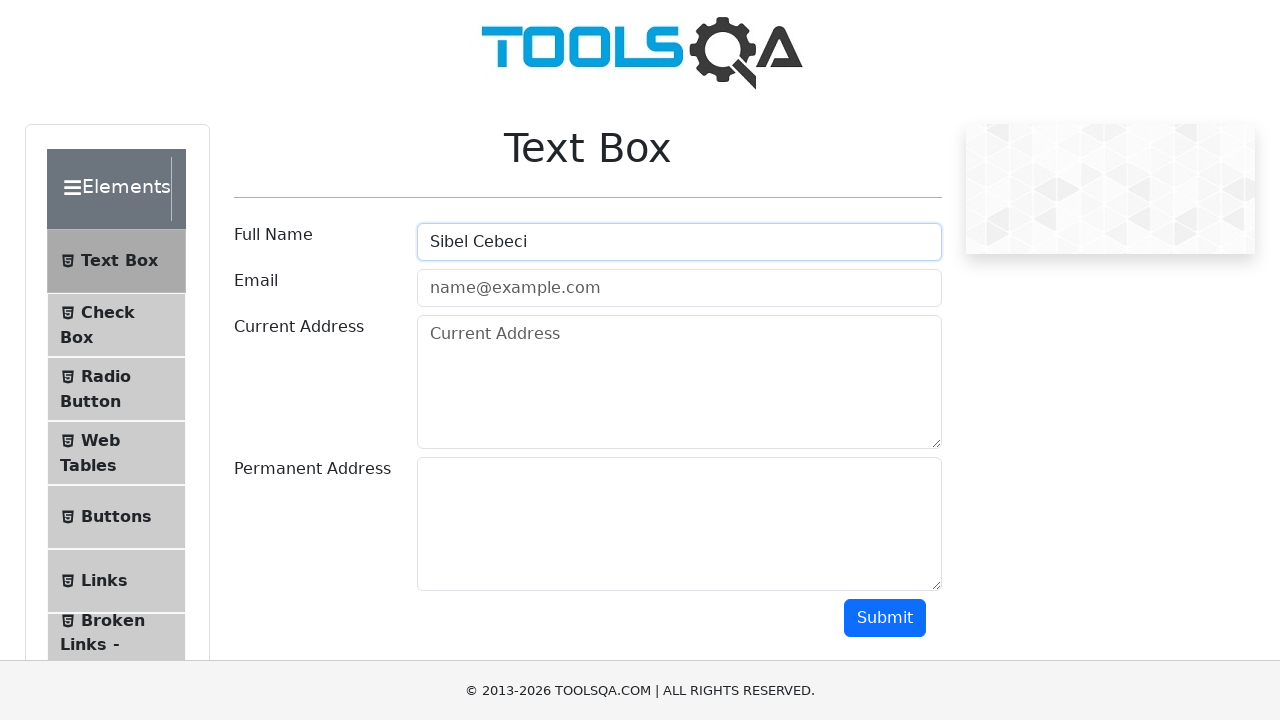

Filled email field with 'leblebi@gmail.com' on #userEmail
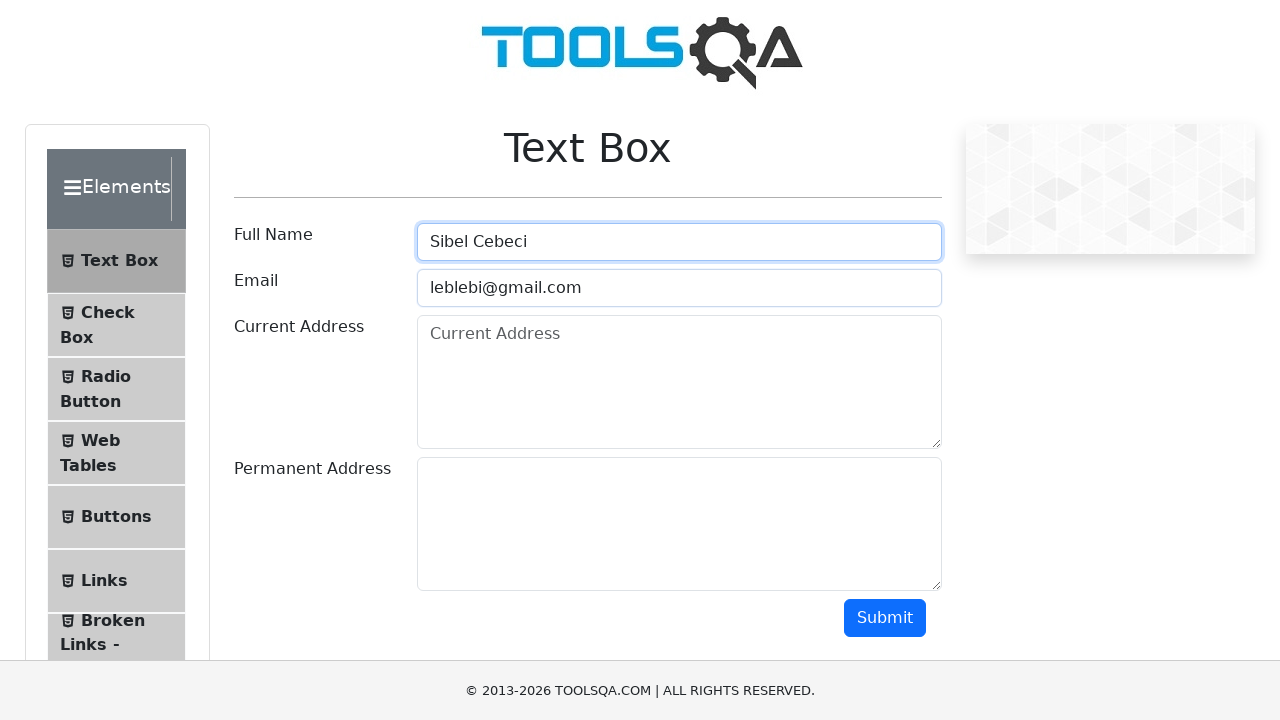

Filled current address field with 'Konya' on #currentAddress
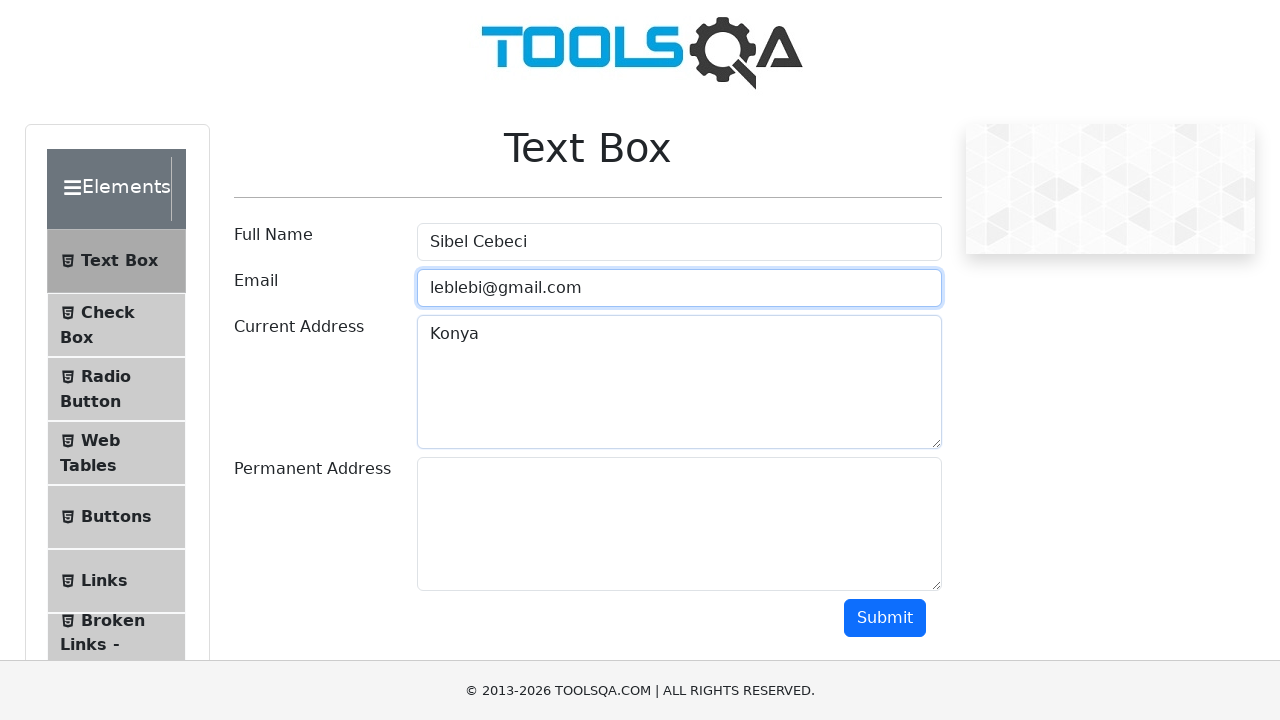

Filled permanent address field with 'Konya yolu' on #permanentAddress
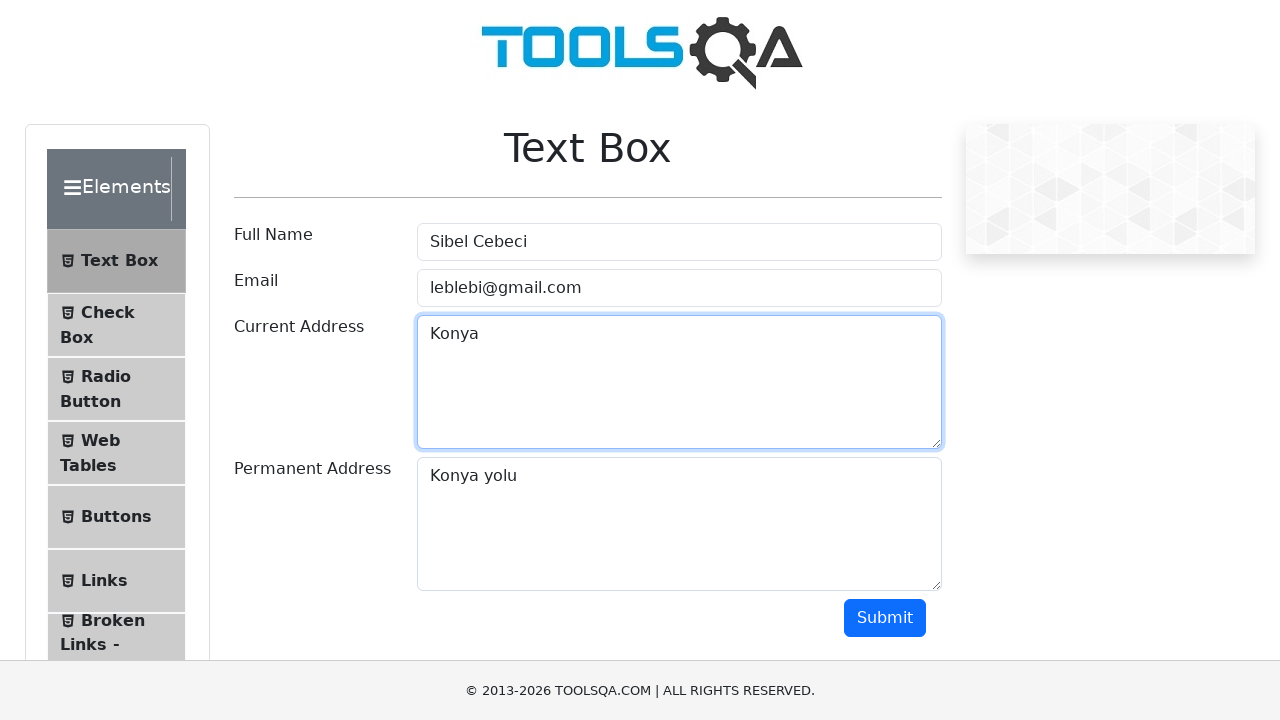

Clicked submit button to submit the form at (885, 618) on #submit
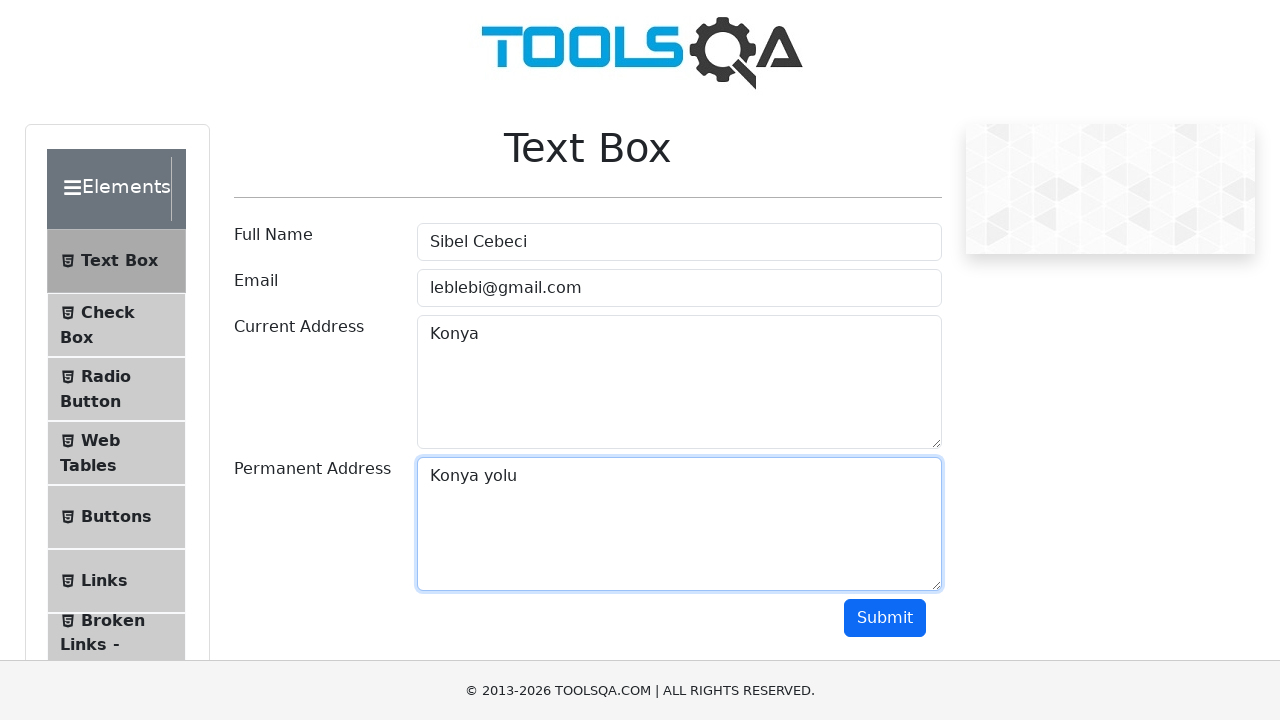

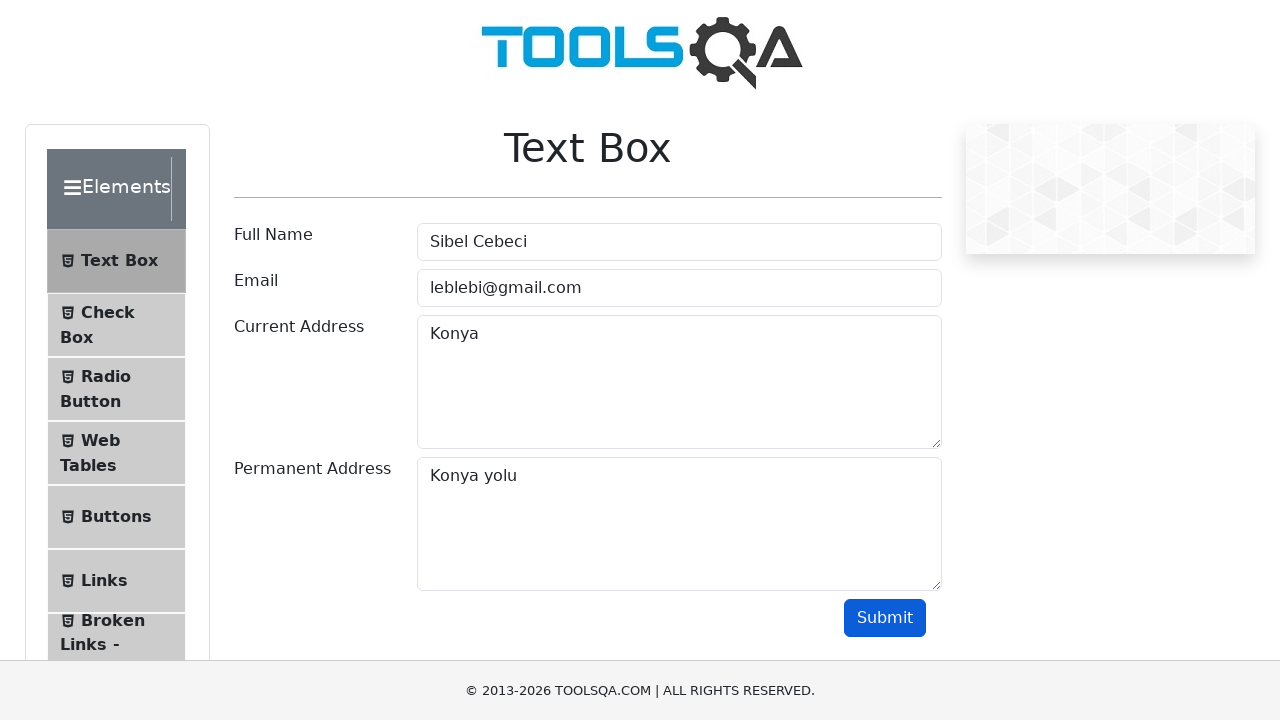